Opens W3Schools website and refreshes the page using both native refresh and JavaScript location.reload()

Starting URL: https://www.w3schools.com/

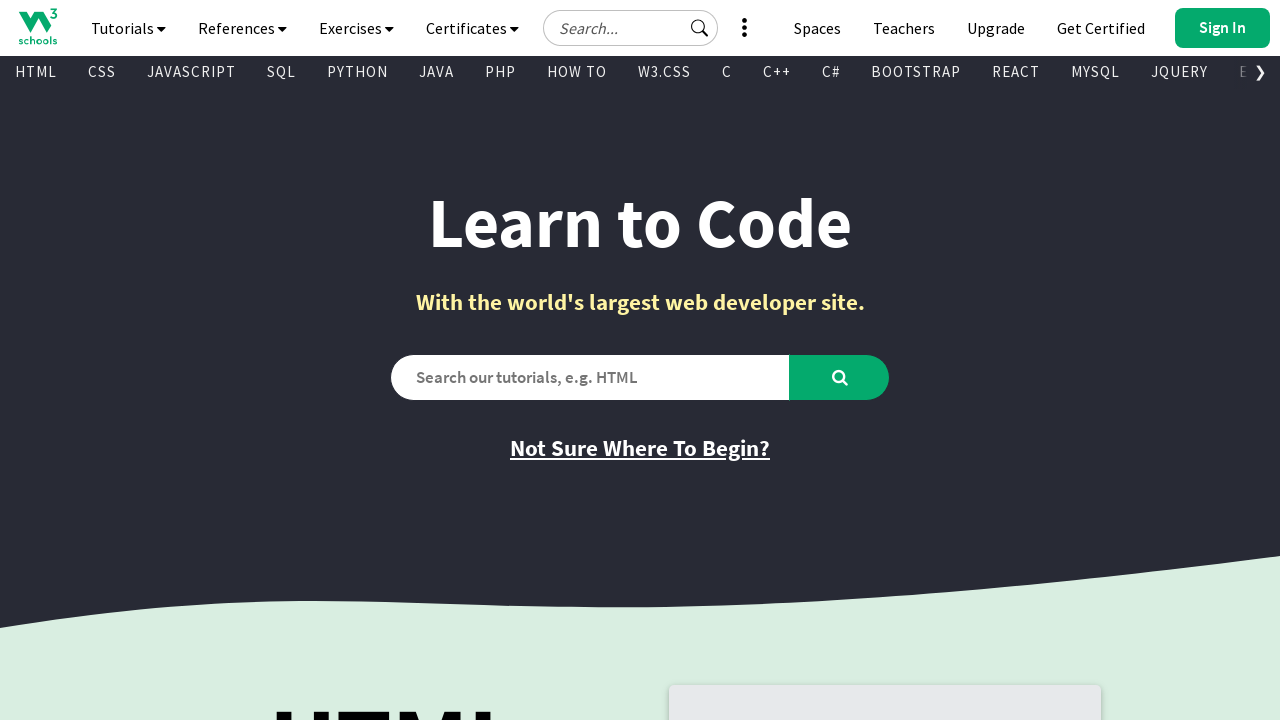

W3Schools page loaded successfully
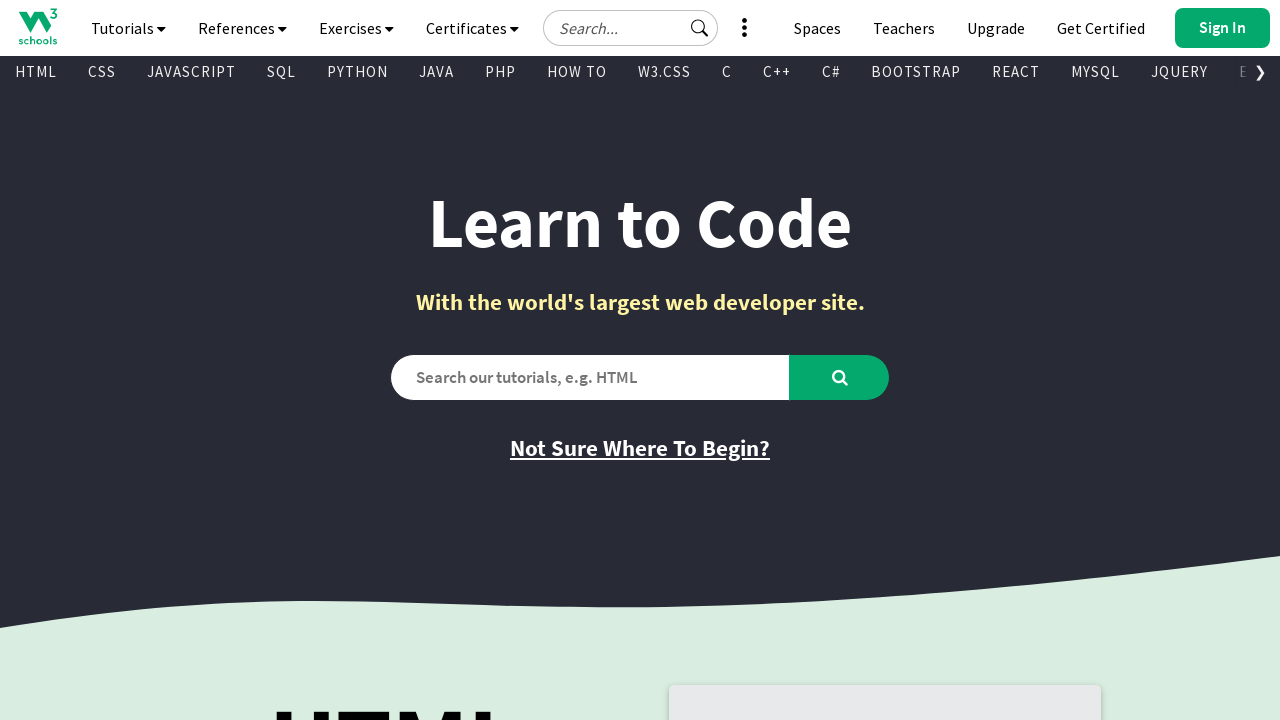

Page refreshed using native reload method
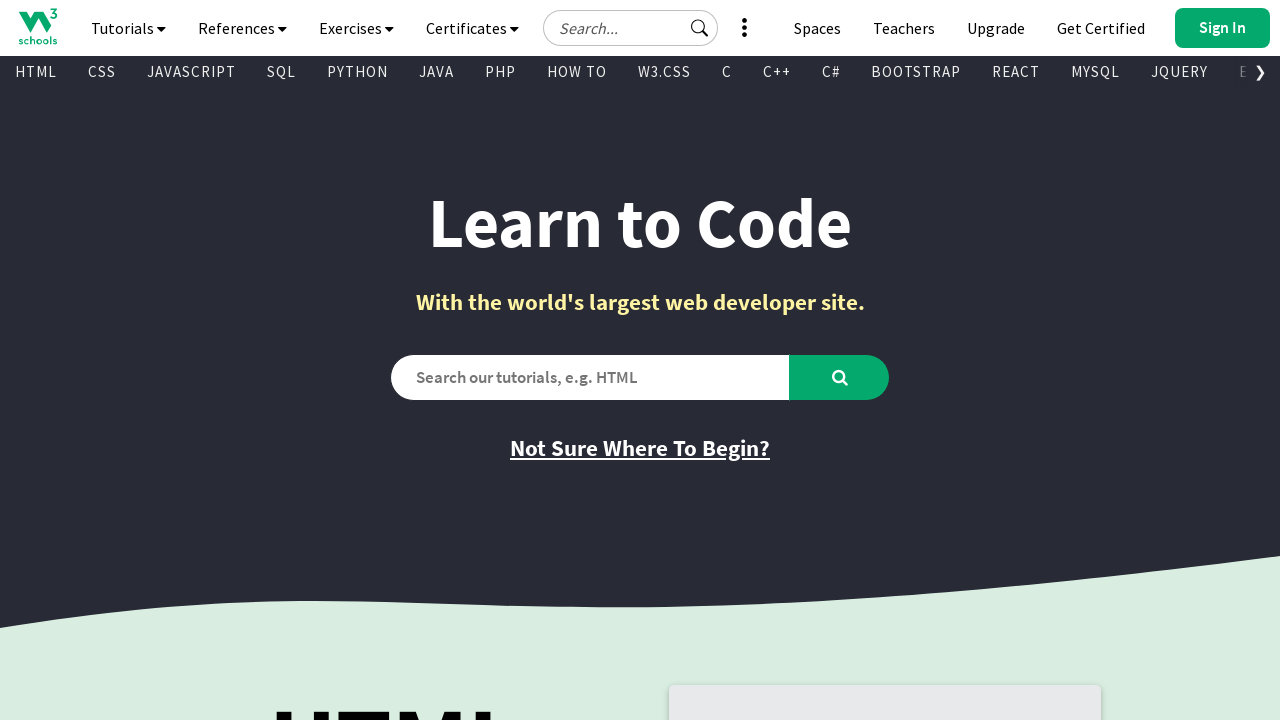

Page loaded after native refresh
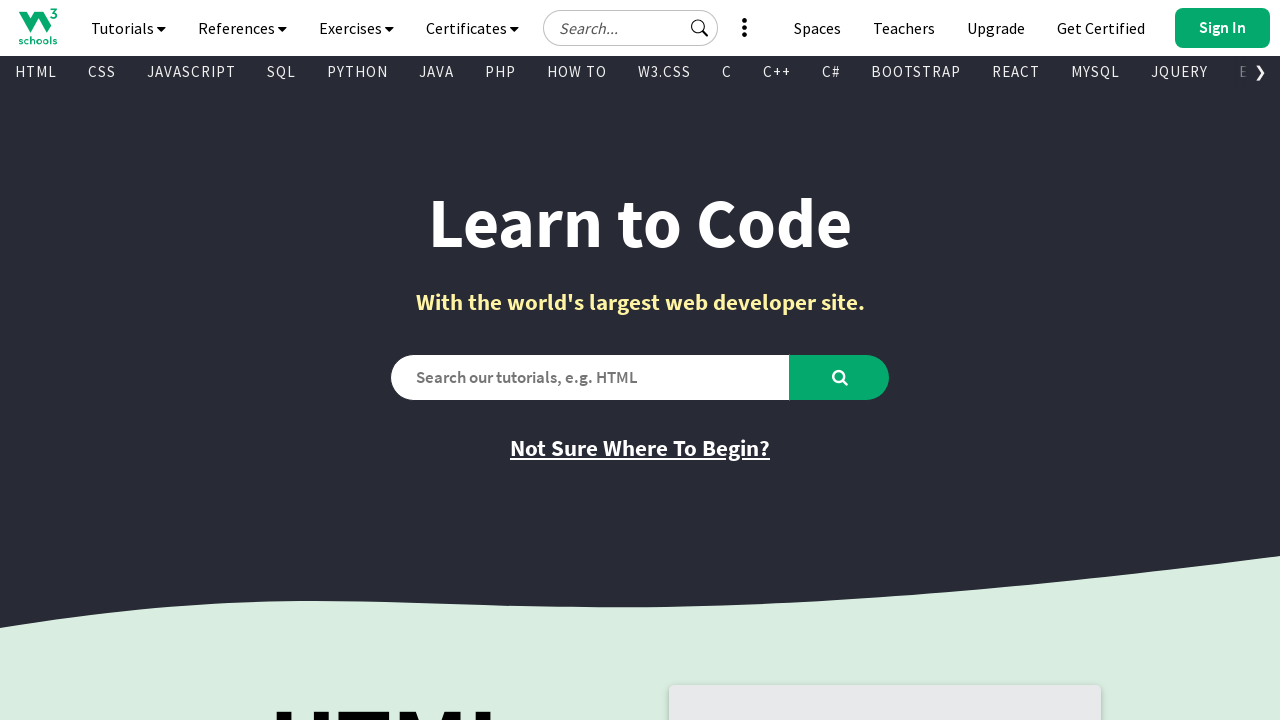

Page refreshed using JavaScript location.reload()
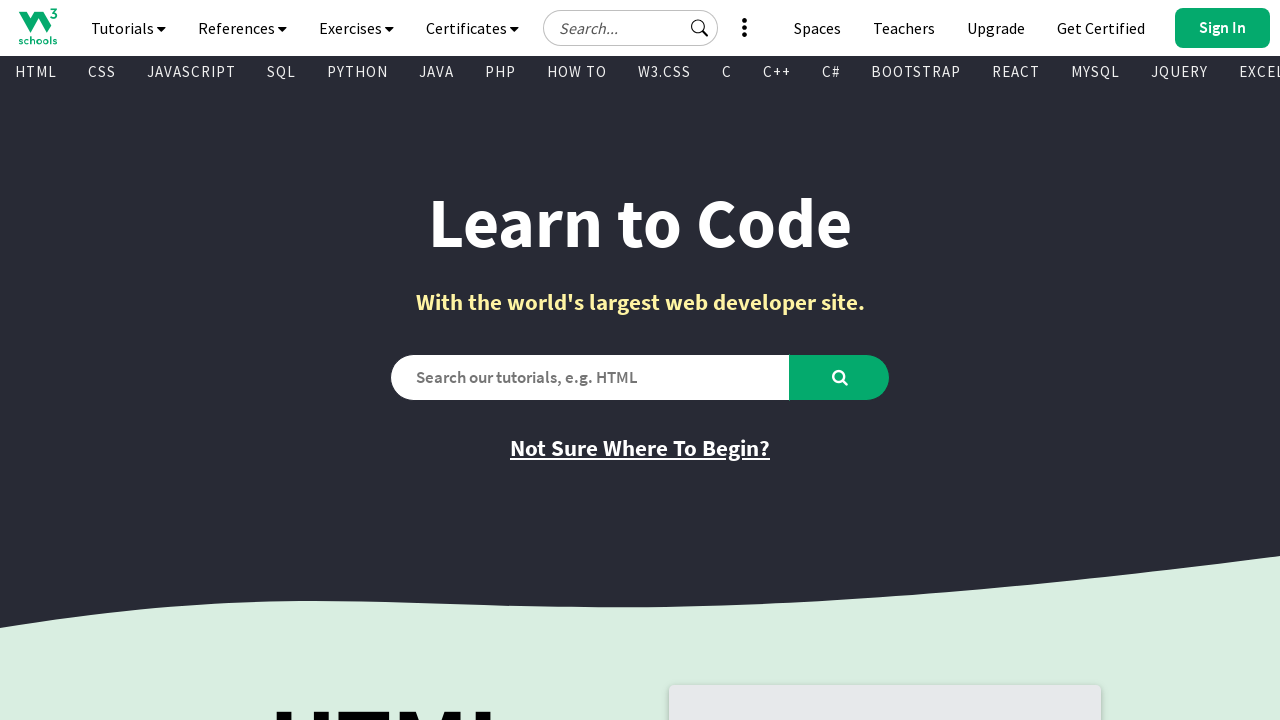

Page loaded after JavaScript refresh
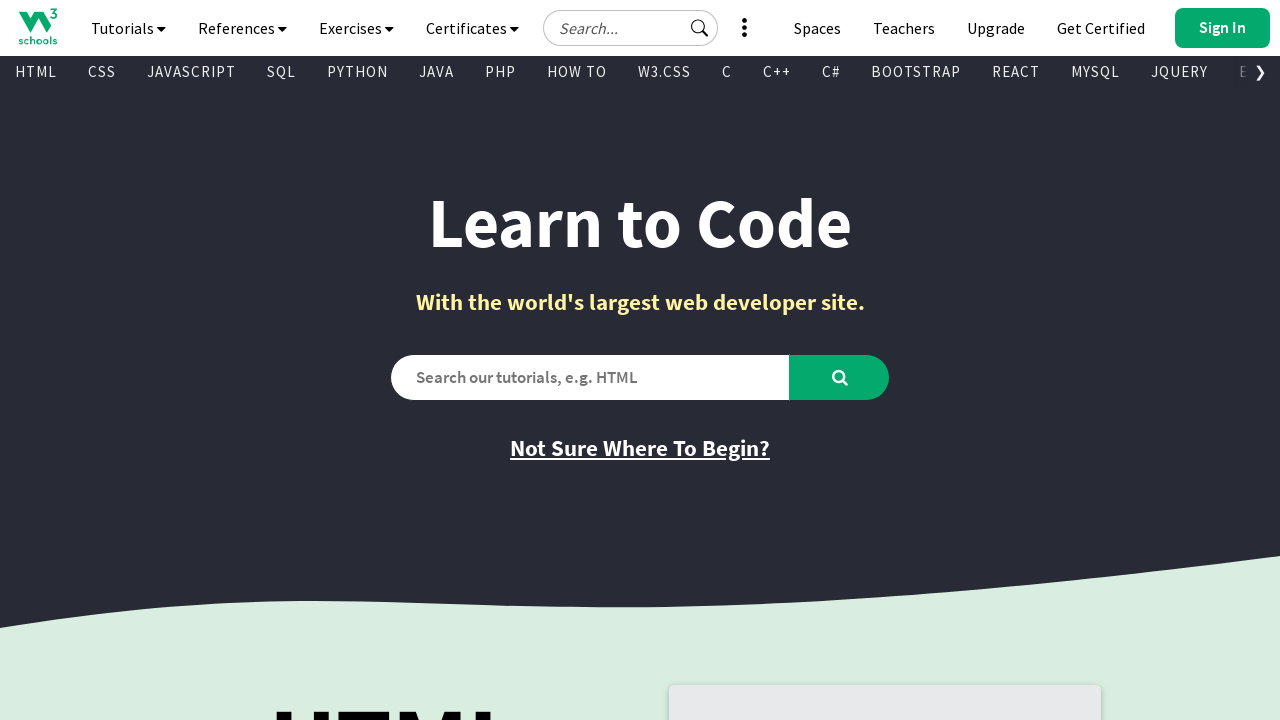

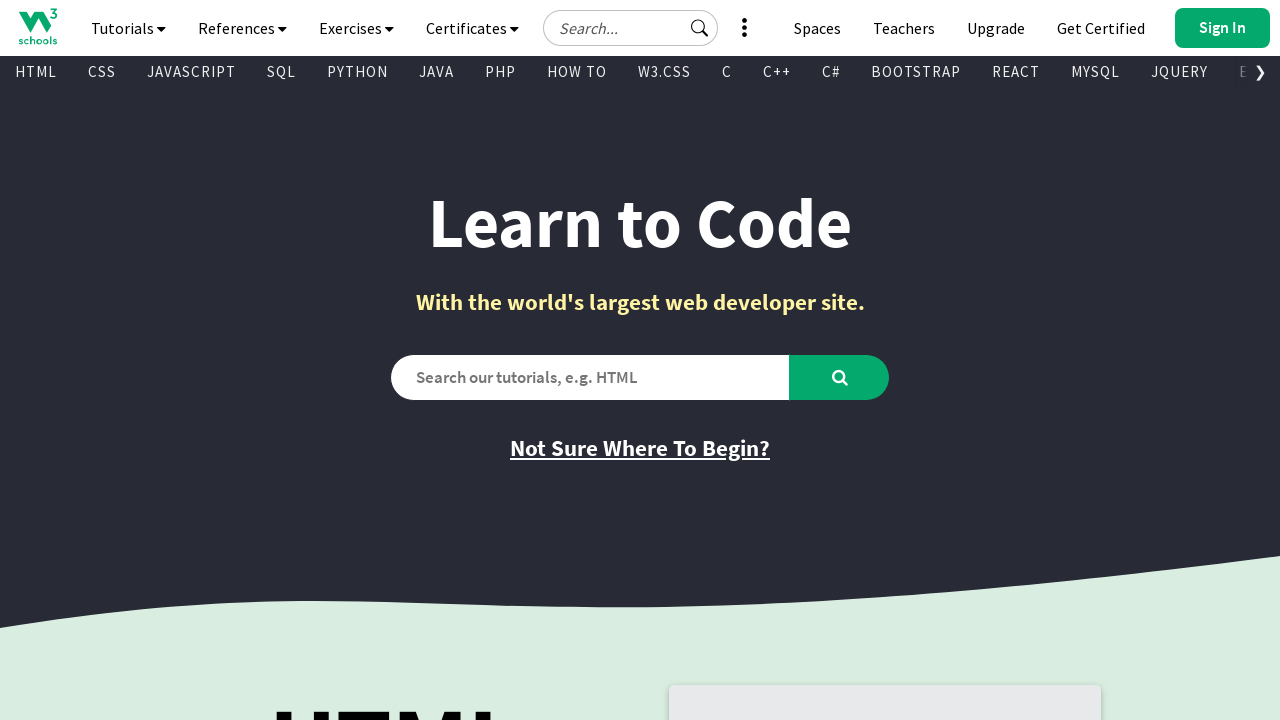